Tests hover functionality by moving mouse over three user profile images, verifying the displayed username for each, clicking the profile link, verifying a 404 page appears, and navigating back to repeat for all three profiles.

Starting URL: https://the-internet.herokuapp.com/hovers

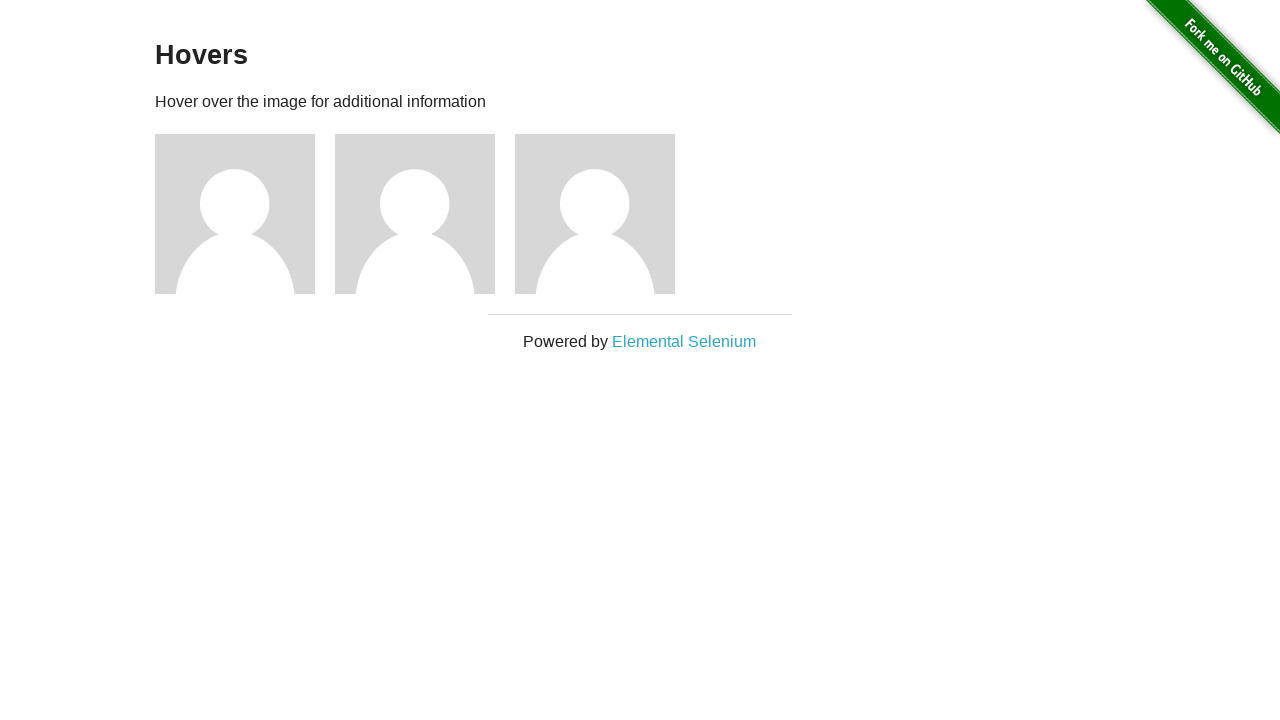

Hovered over first user profile image at (235, 214) on xpath=//*[@id='content']//div[1]/img
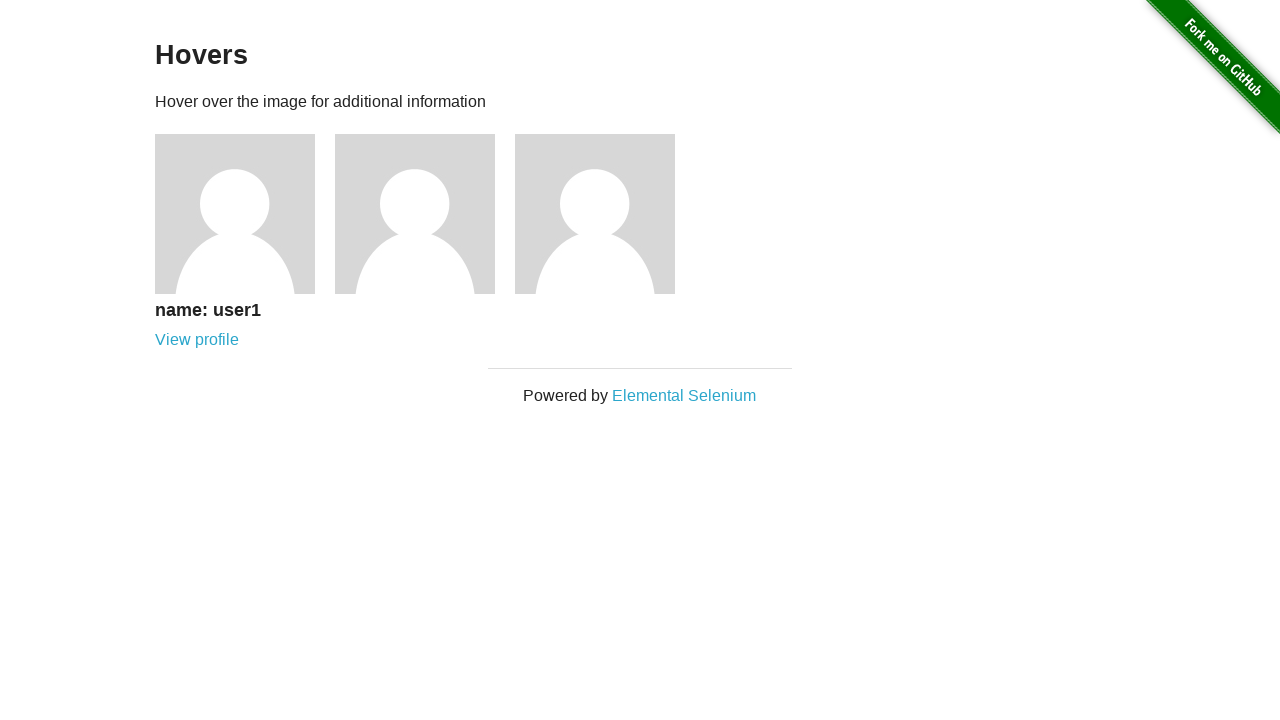

Verified first user's username 'name: user1' is displayed
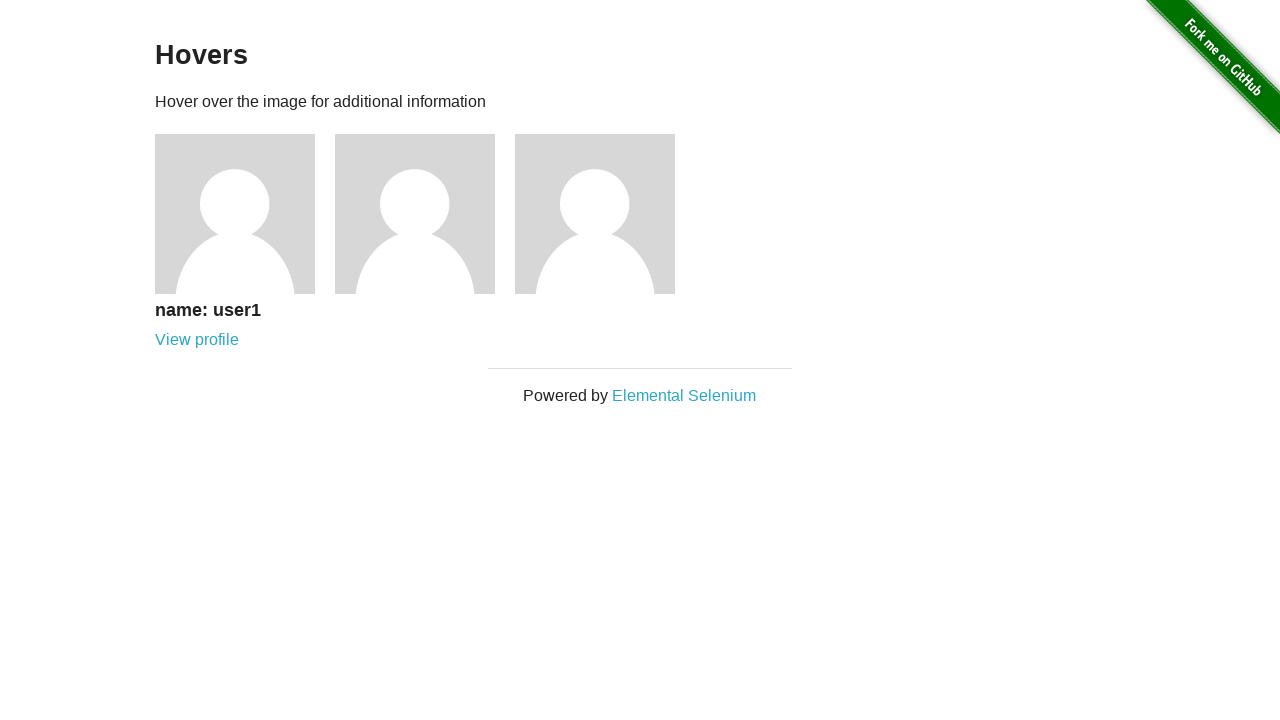

Clicked on user 1 profile link at (197, 340) on [href='/users/1']
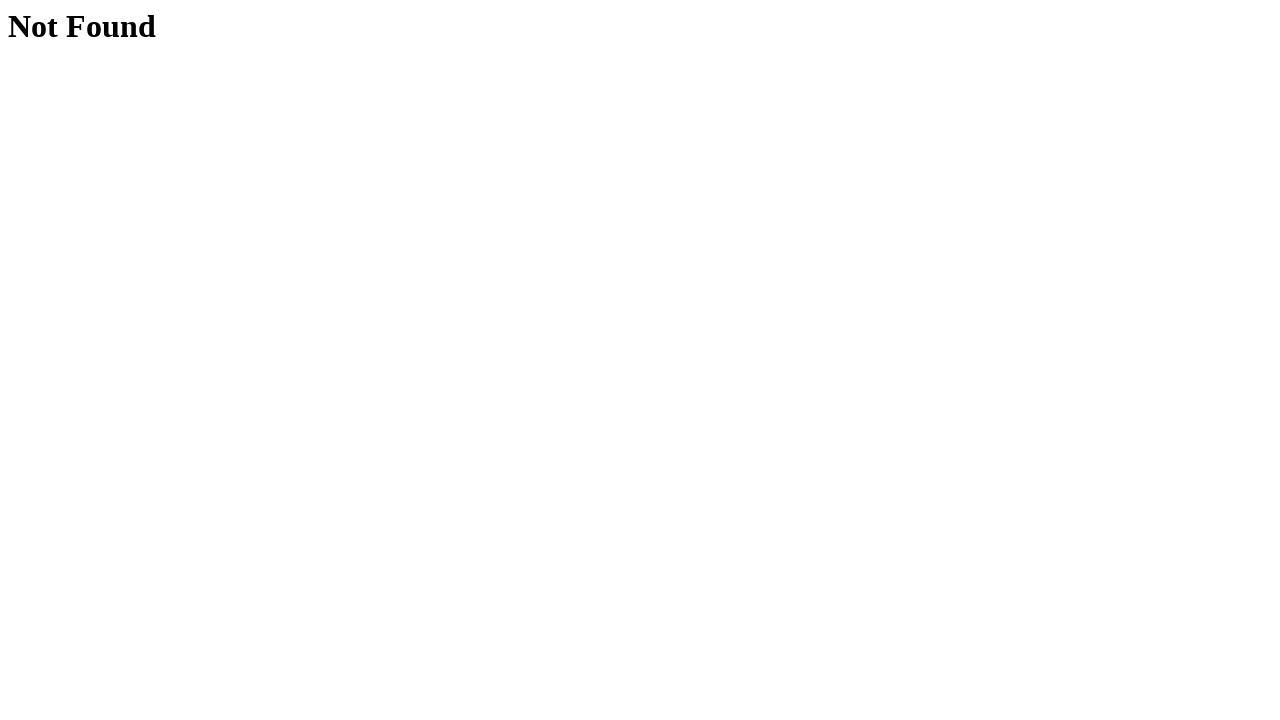

Verified 404 'Not Found' page is displayed
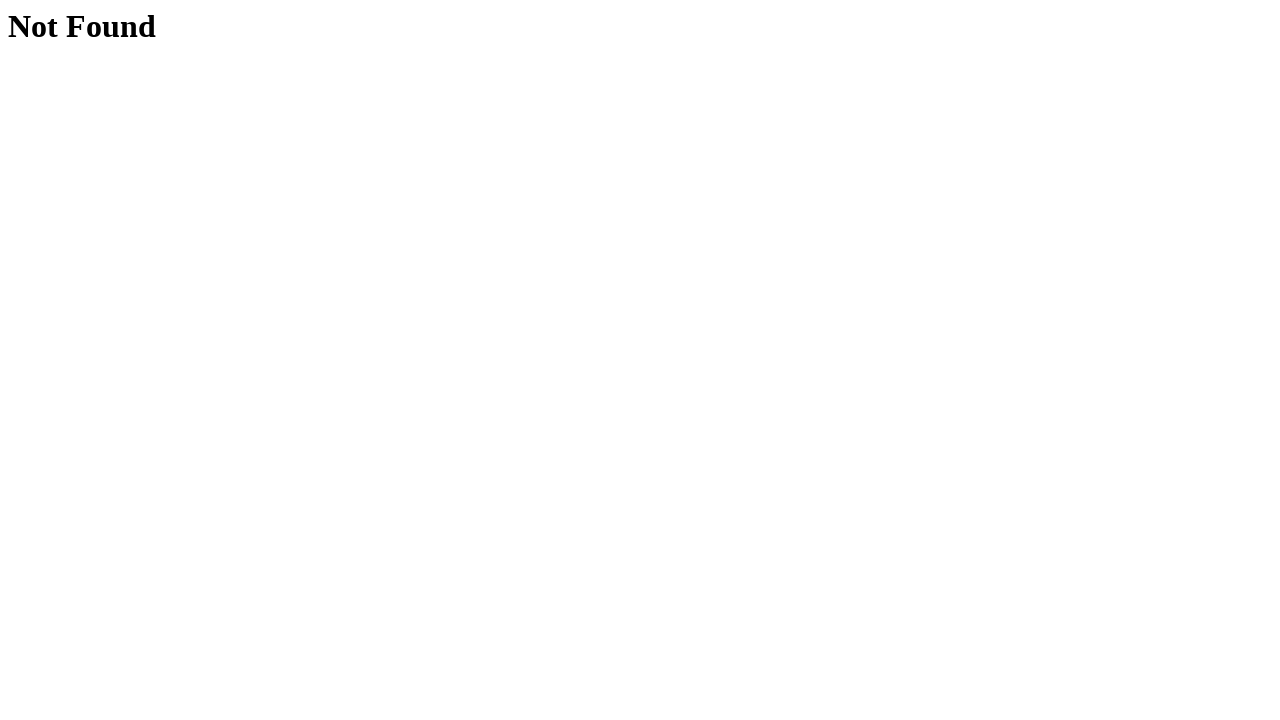

Navigated back to hovers page
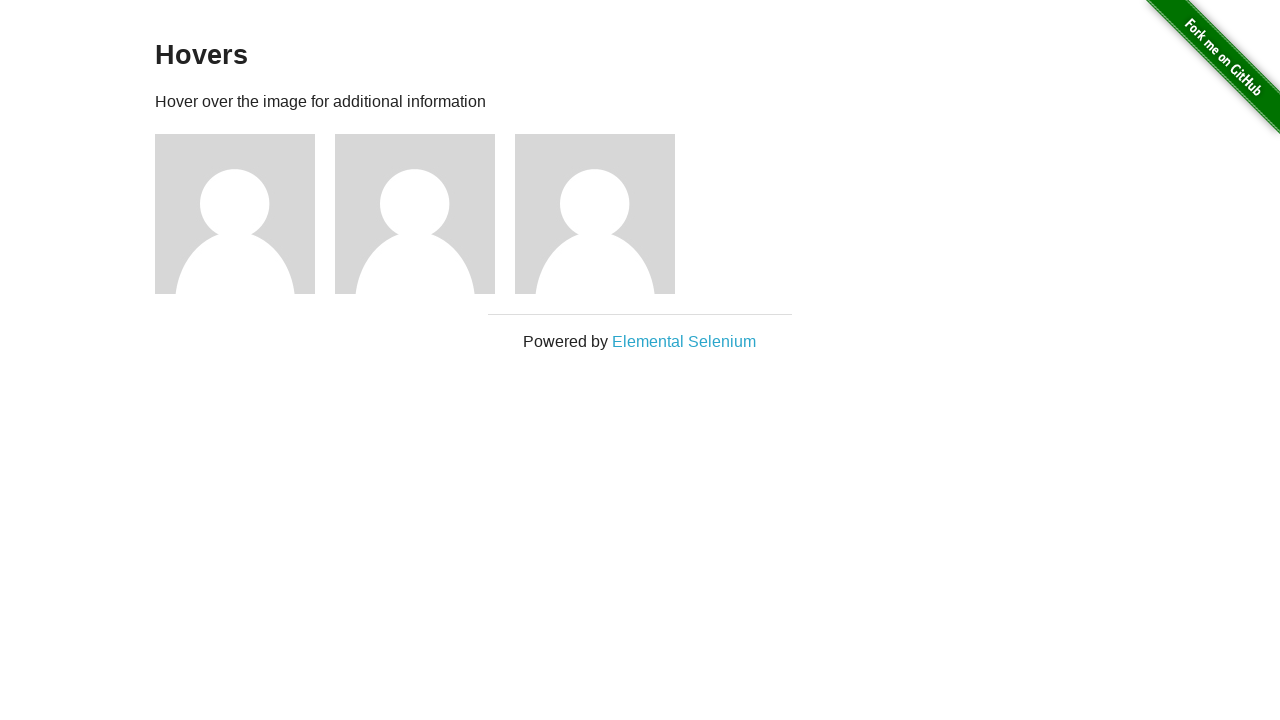

Hovered over second user profile image at (415, 214) on xpath=//*[@id='content']//div[2]/img
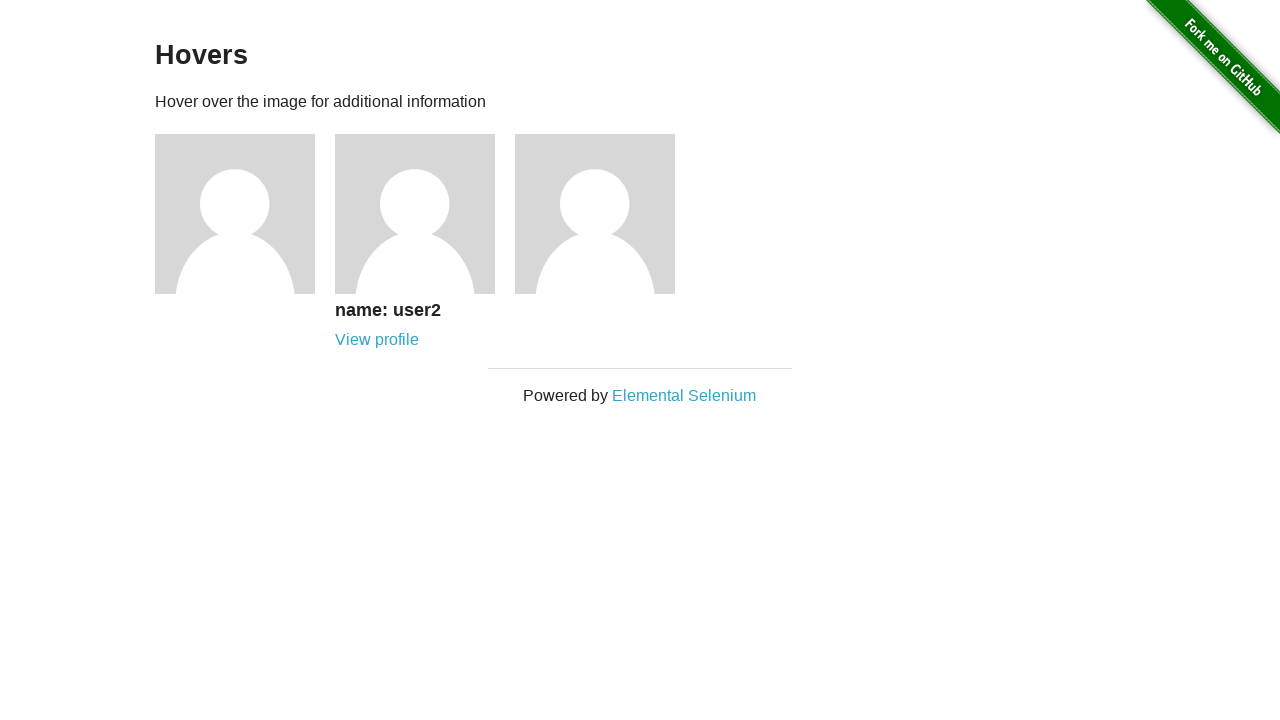

Verified second user's username 'name: user2' is displayed
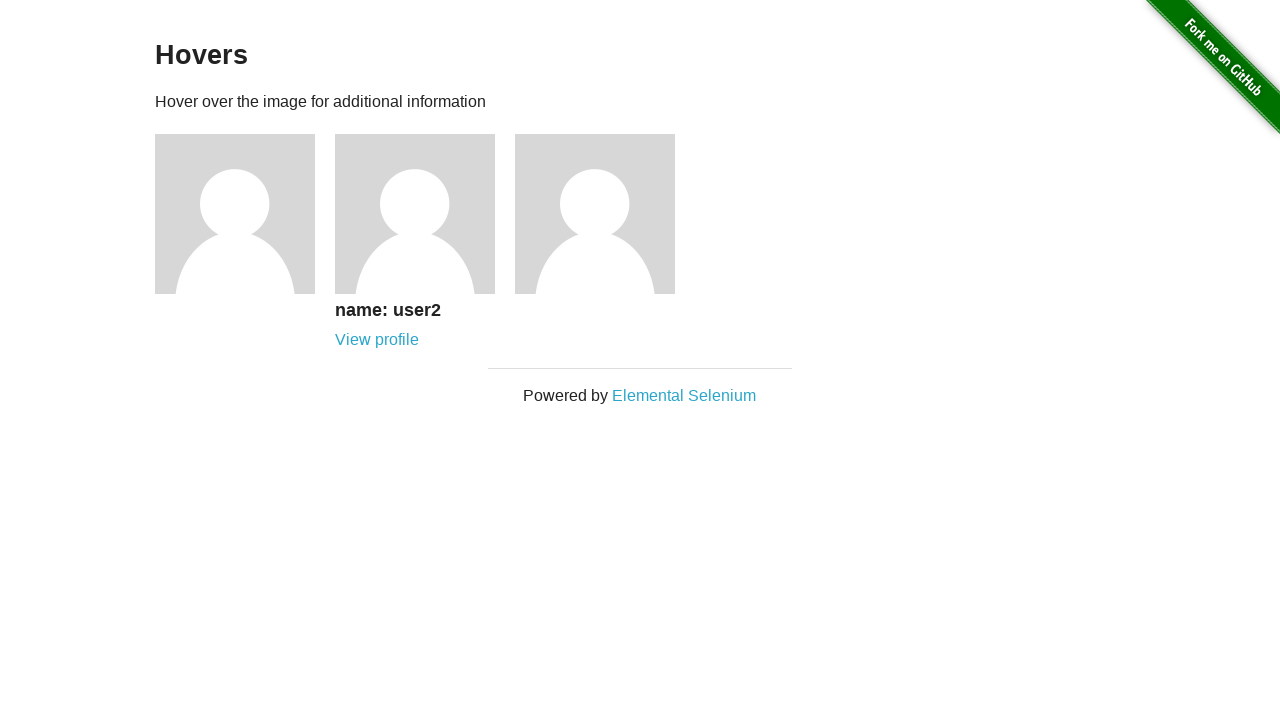

Clicked on user 2 profile link at (377, 340) on [href='/users/2']
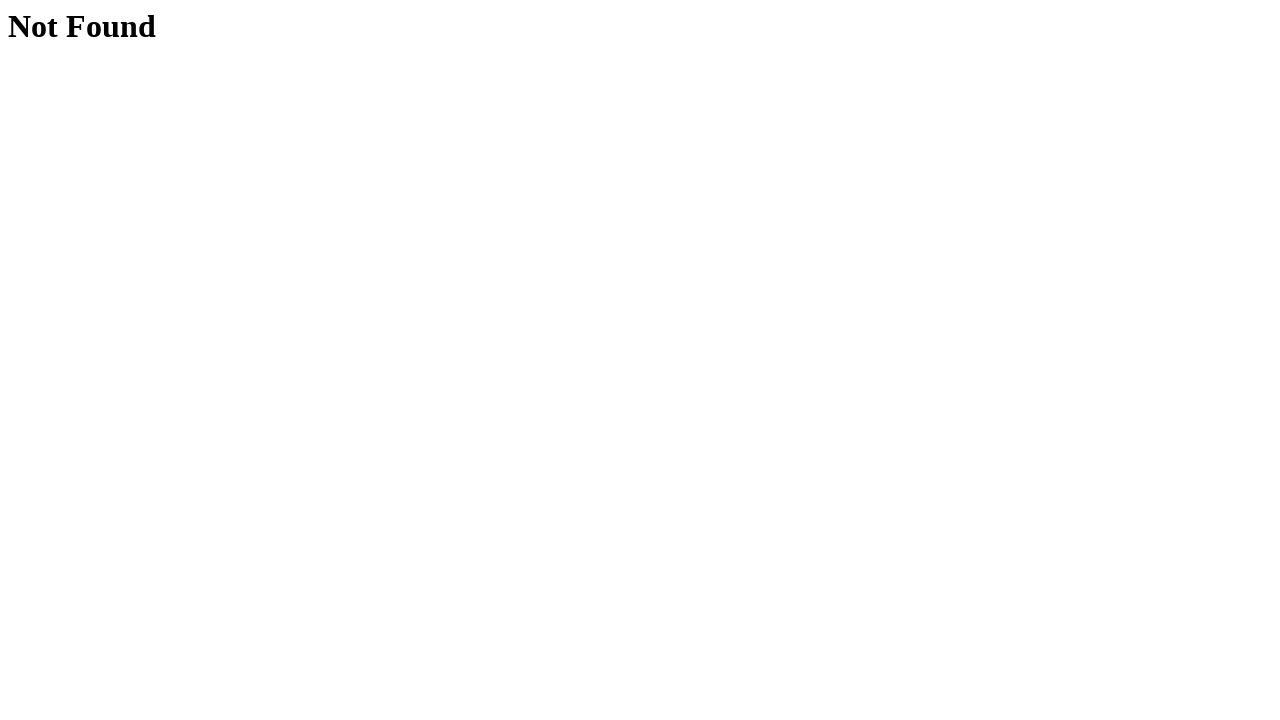

Verified 404 'Not Found' page is displayed
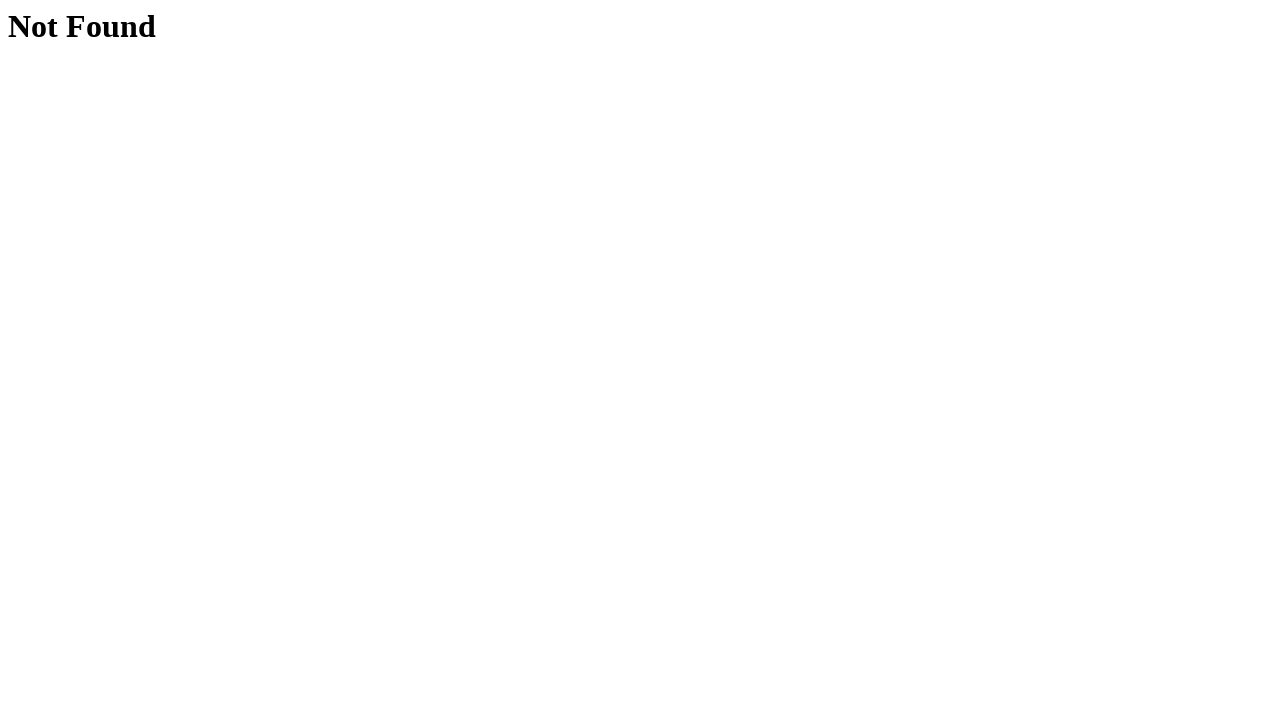

Navigated back to hovers page
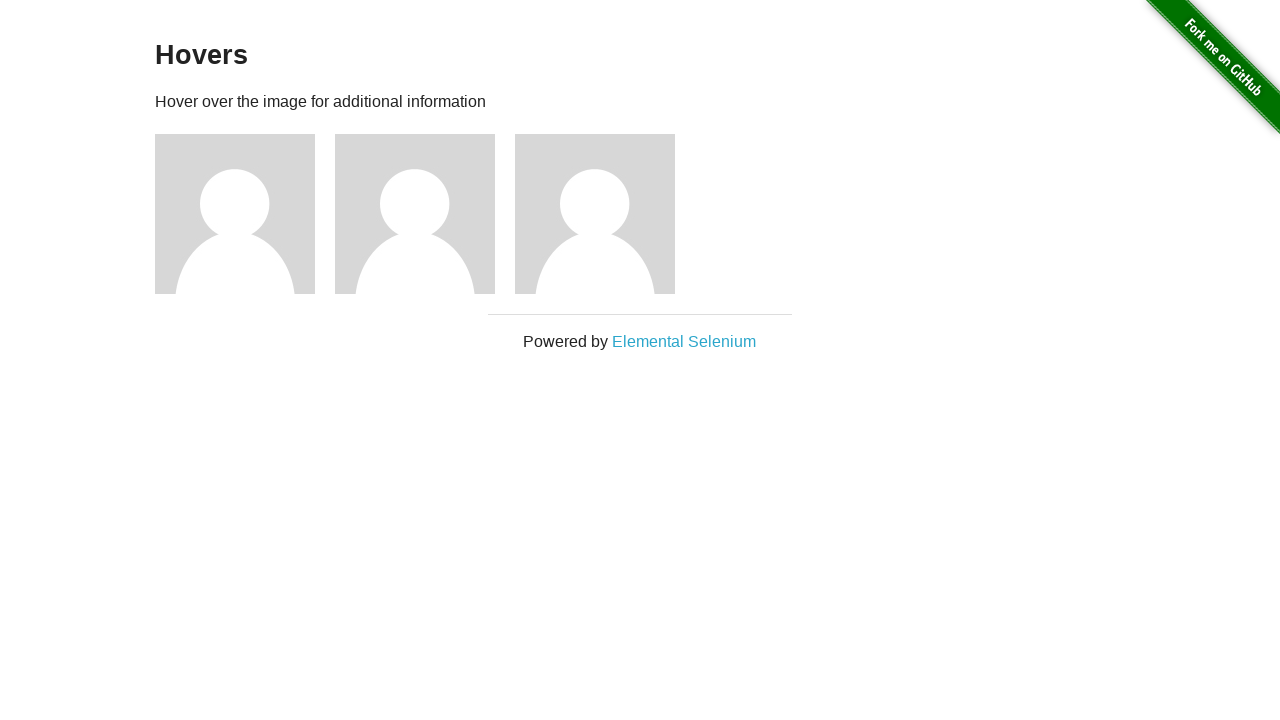

Hovered over third user profile image at (595, 214) on xpath=//*[@id='content']//div[3]/img
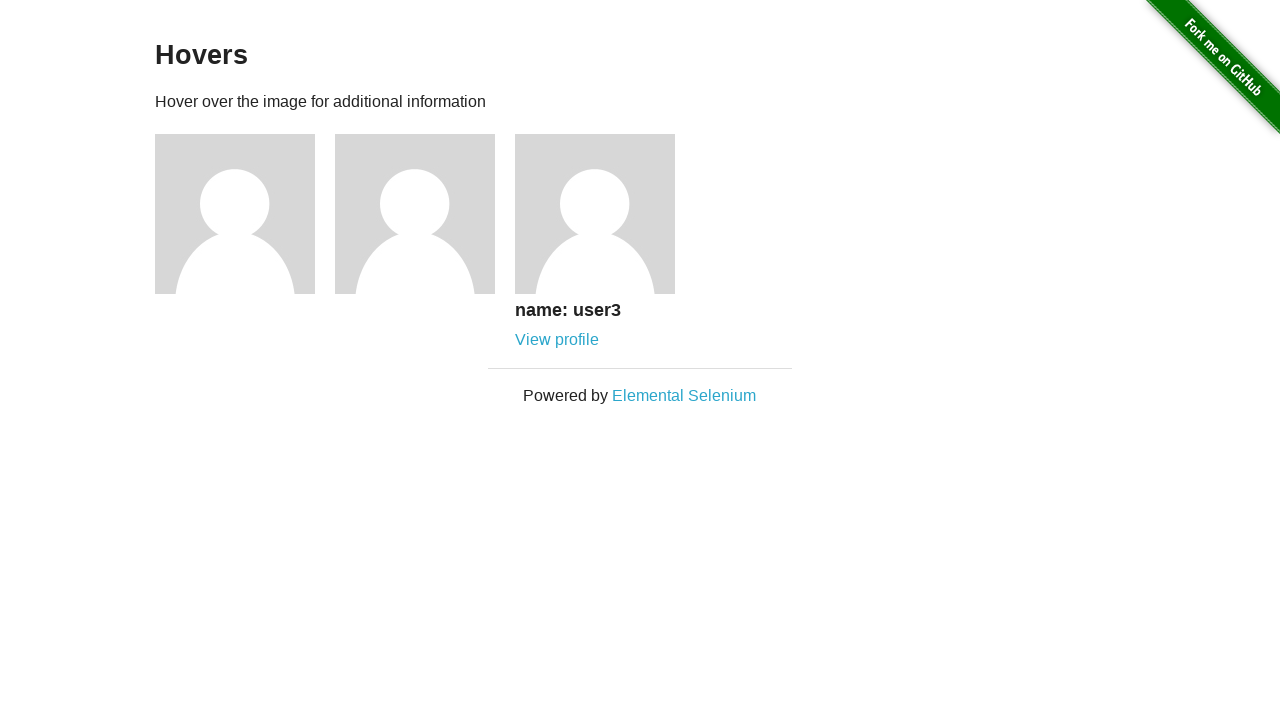

Verified third user's username 'name: user3' is displayed
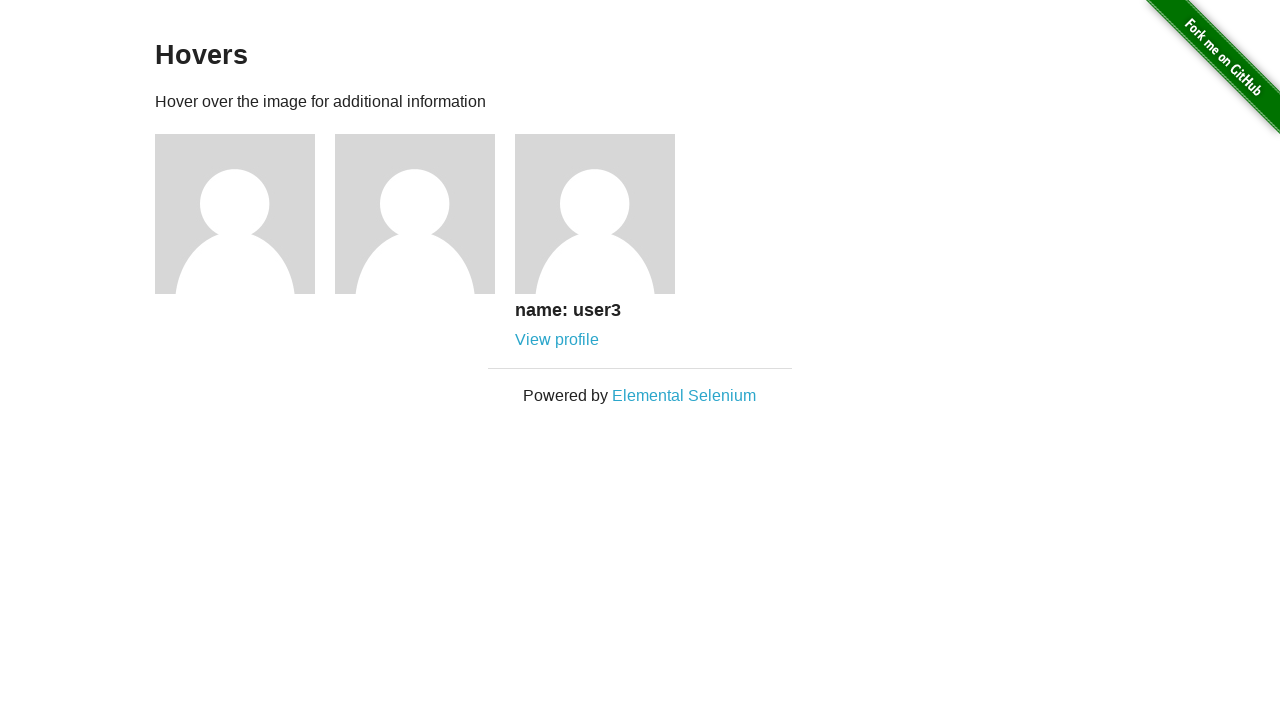

Clicked on user 3 profile link at (557, 340) on [href='/users/3']
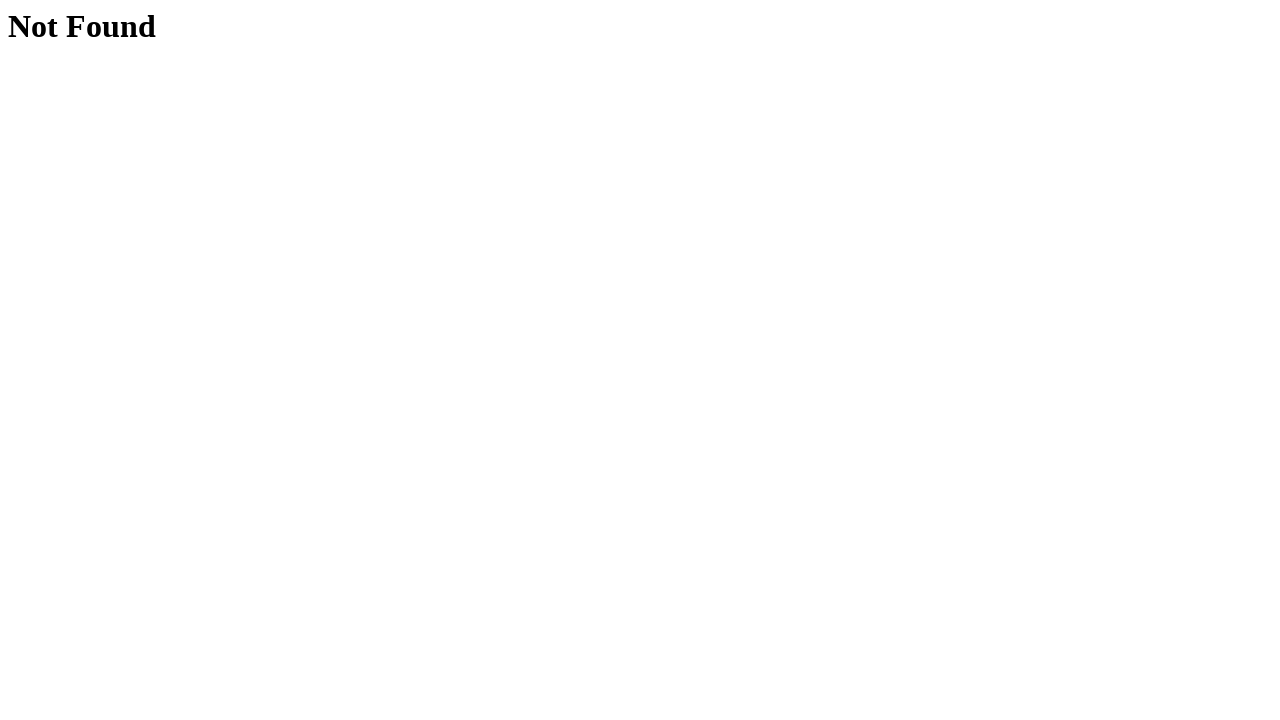

Verified 404 'Not Found' page is displayed
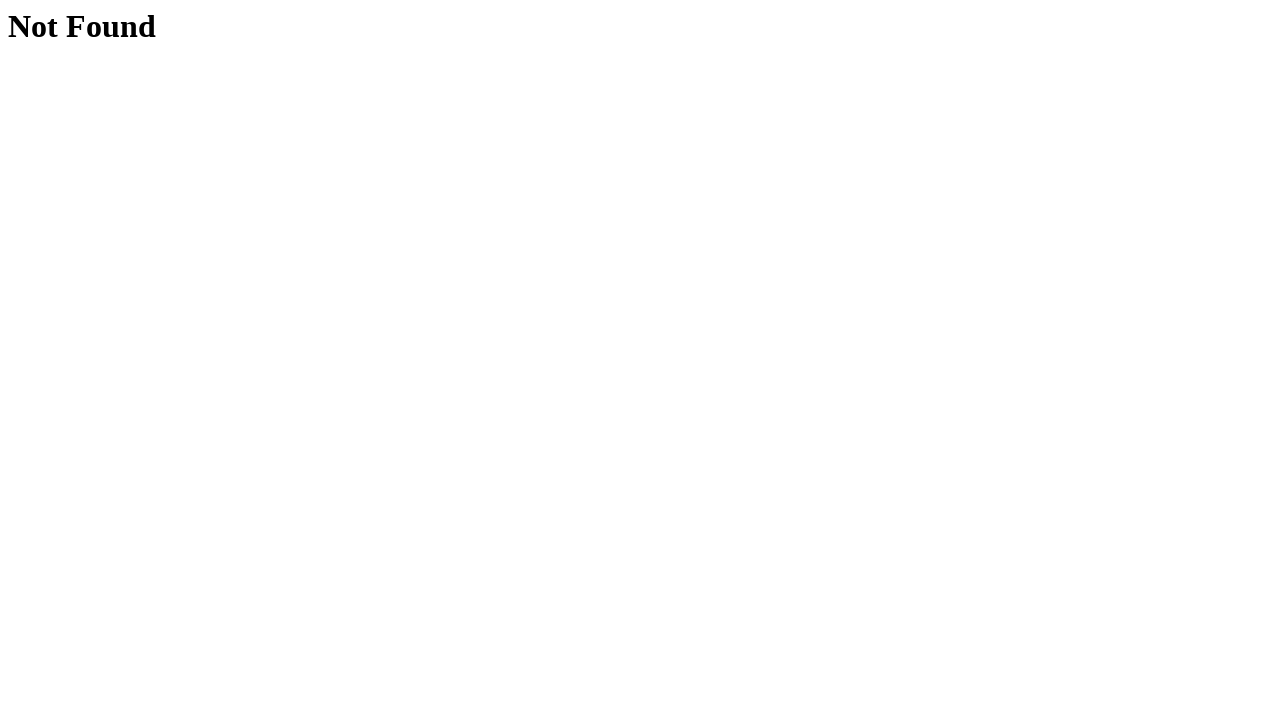

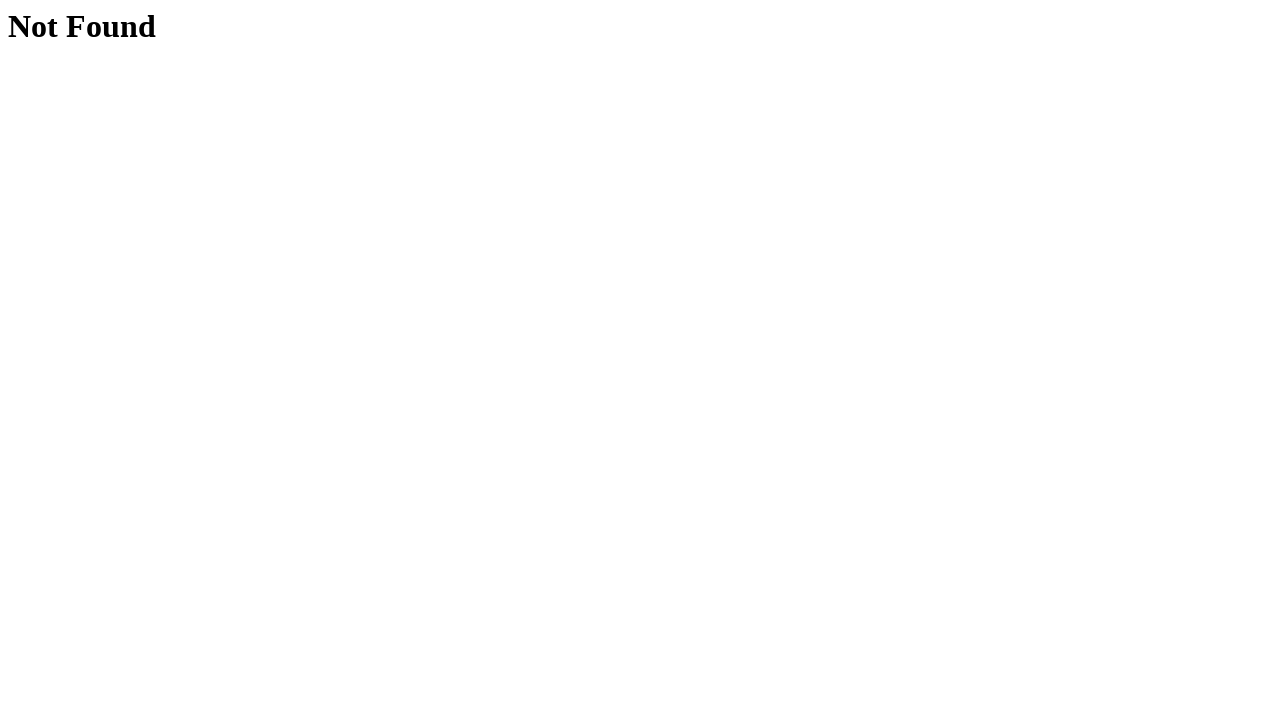